Tests dynamic loading functionality by clicking a Start button and waiting for dynamically loaded content to appear

Starting URL: https://the-internet.herokuapp.com/dynamic_loading/2

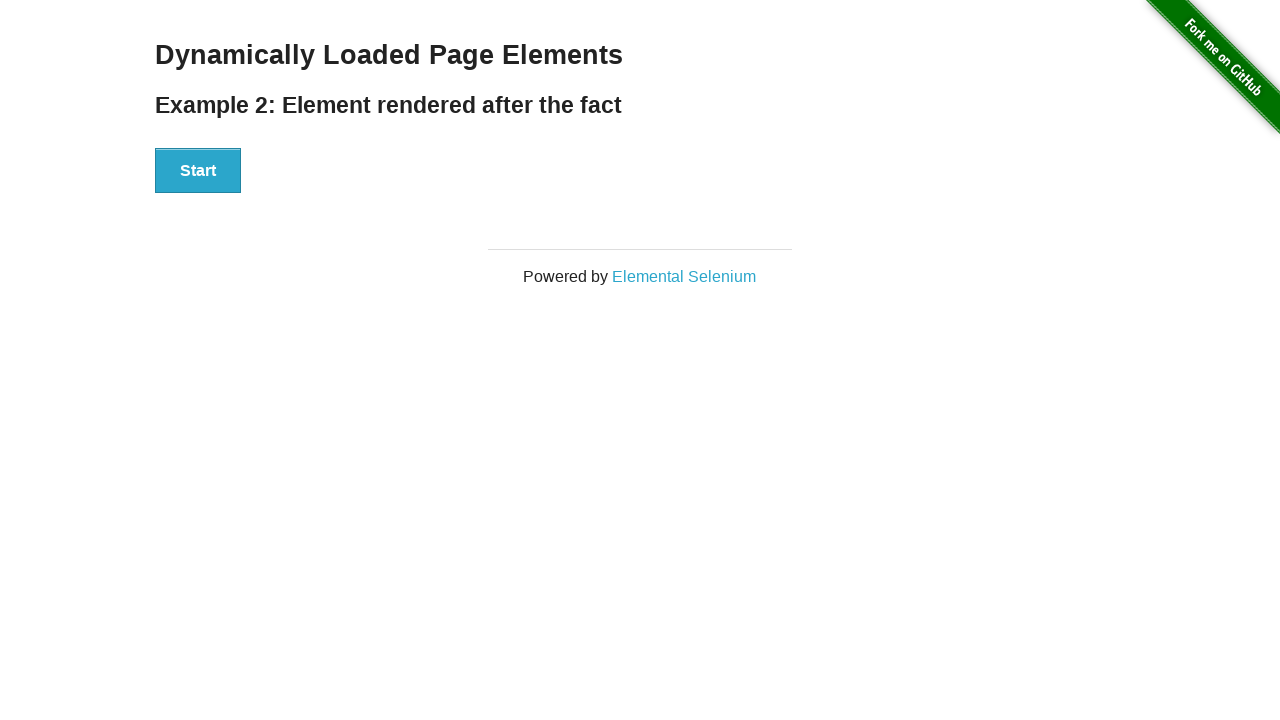

Clicked the Start button at (198, 171) on xpath=//button[text()='Start']
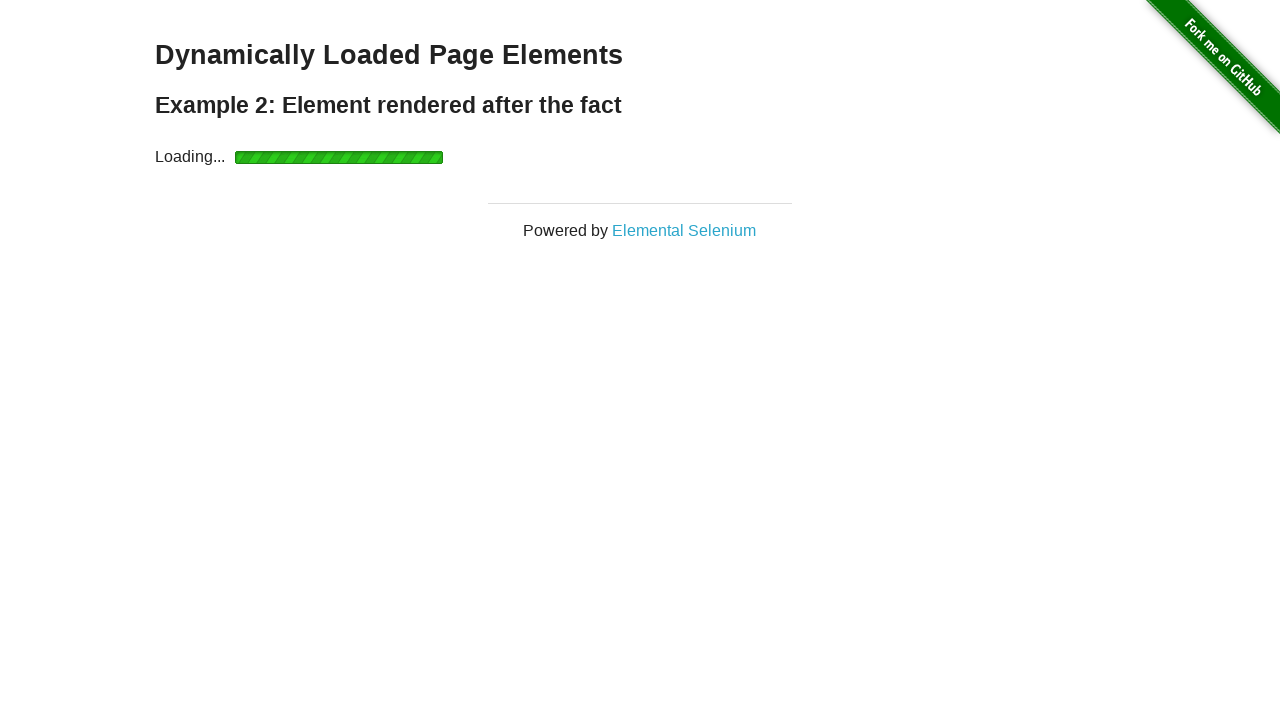

Dynamically loaded 'Hello World!' text appeared
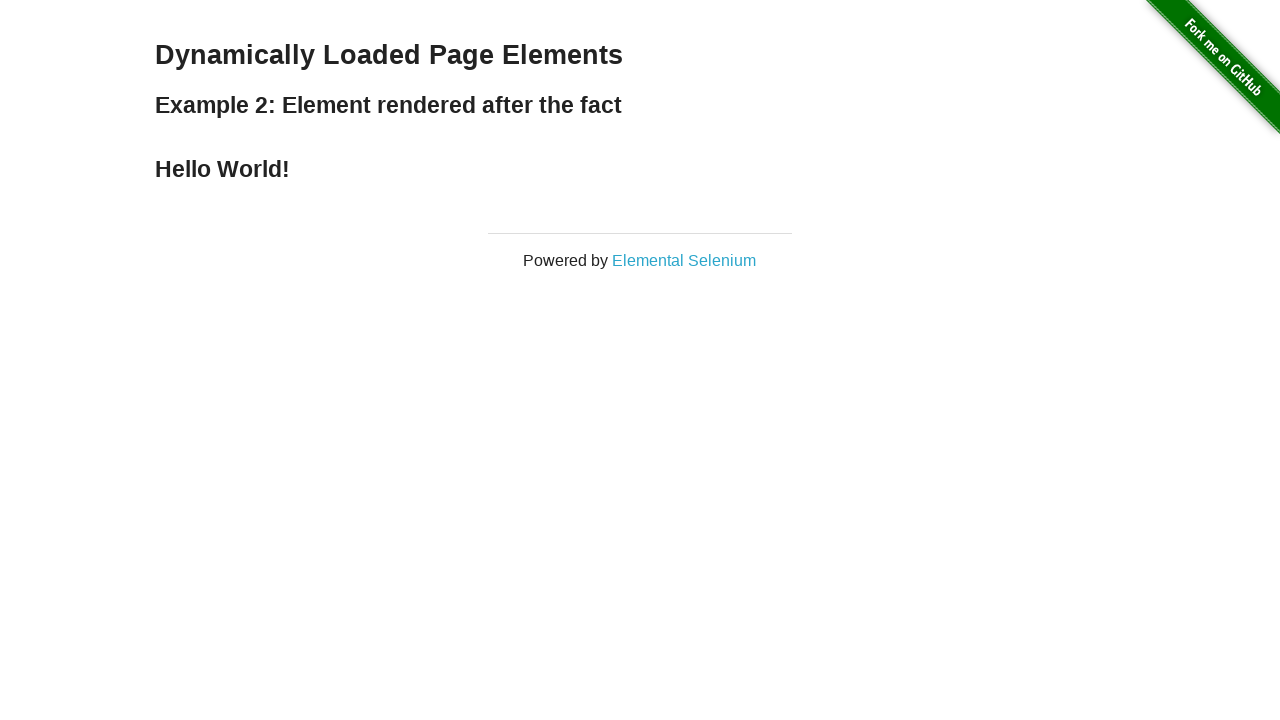

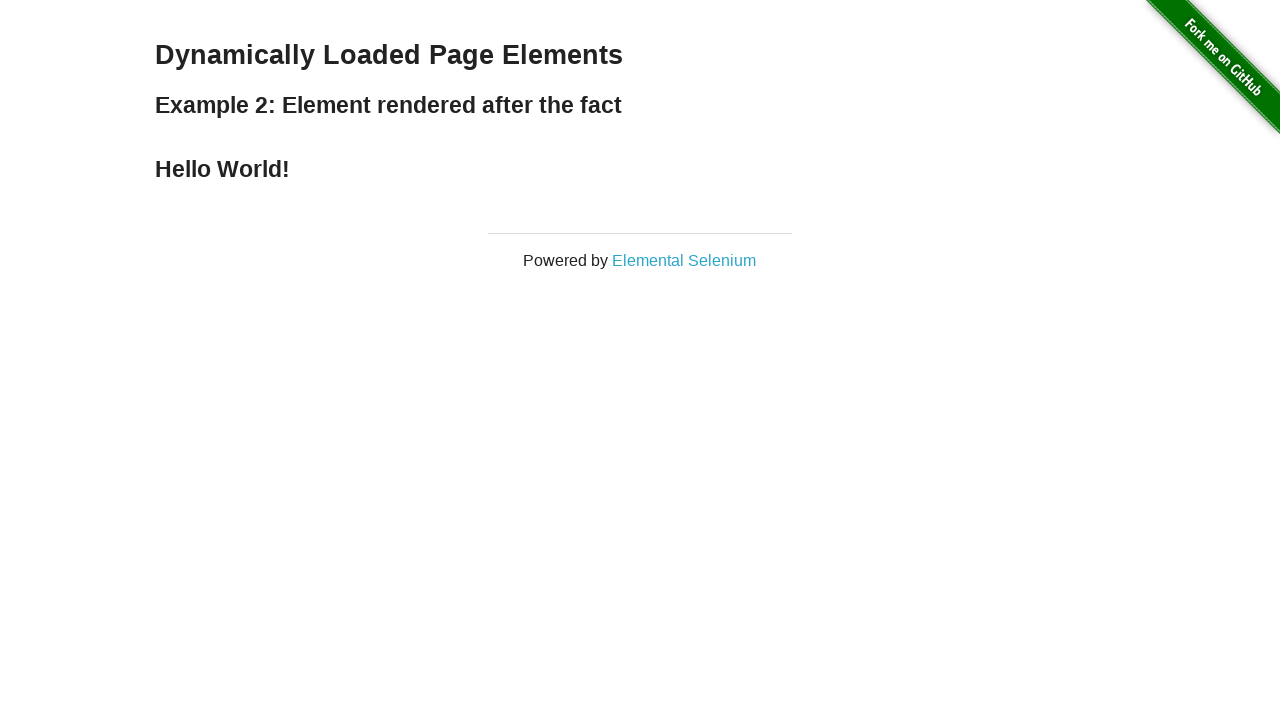